Tests searching for "Java" and verifying the search results table loads with comment counts

Starting URL: http://www.99-bottles-of-beer.net/

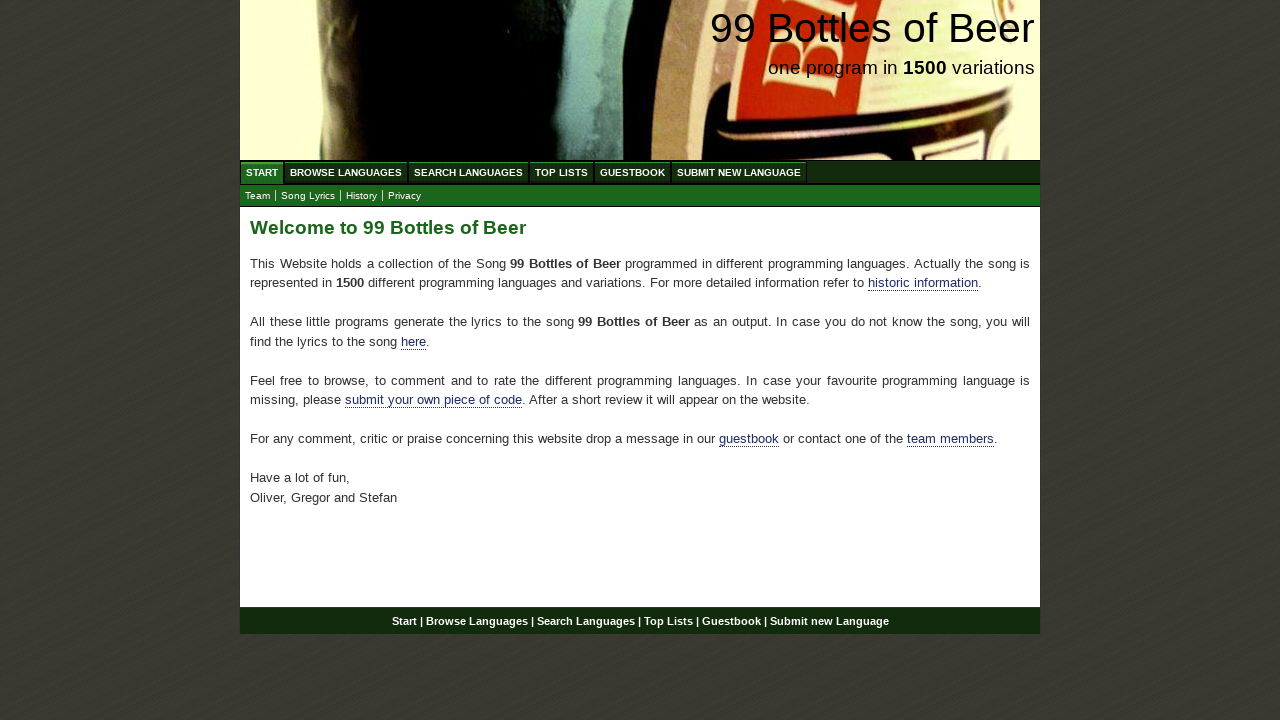

Clicked on Search menu at (468, 172) on xpath=//ul[@id='menu']/li/a[@href='/search.html']
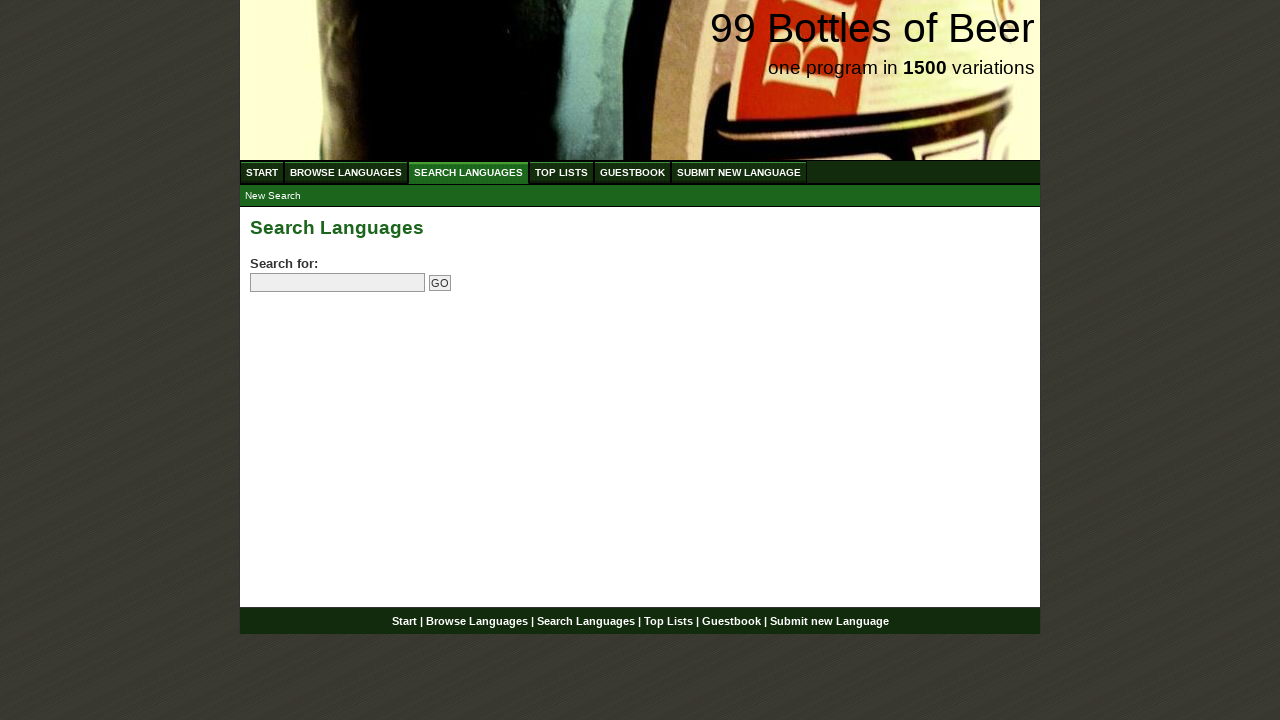

Filled search input with 'Java' on //input[@name='search']
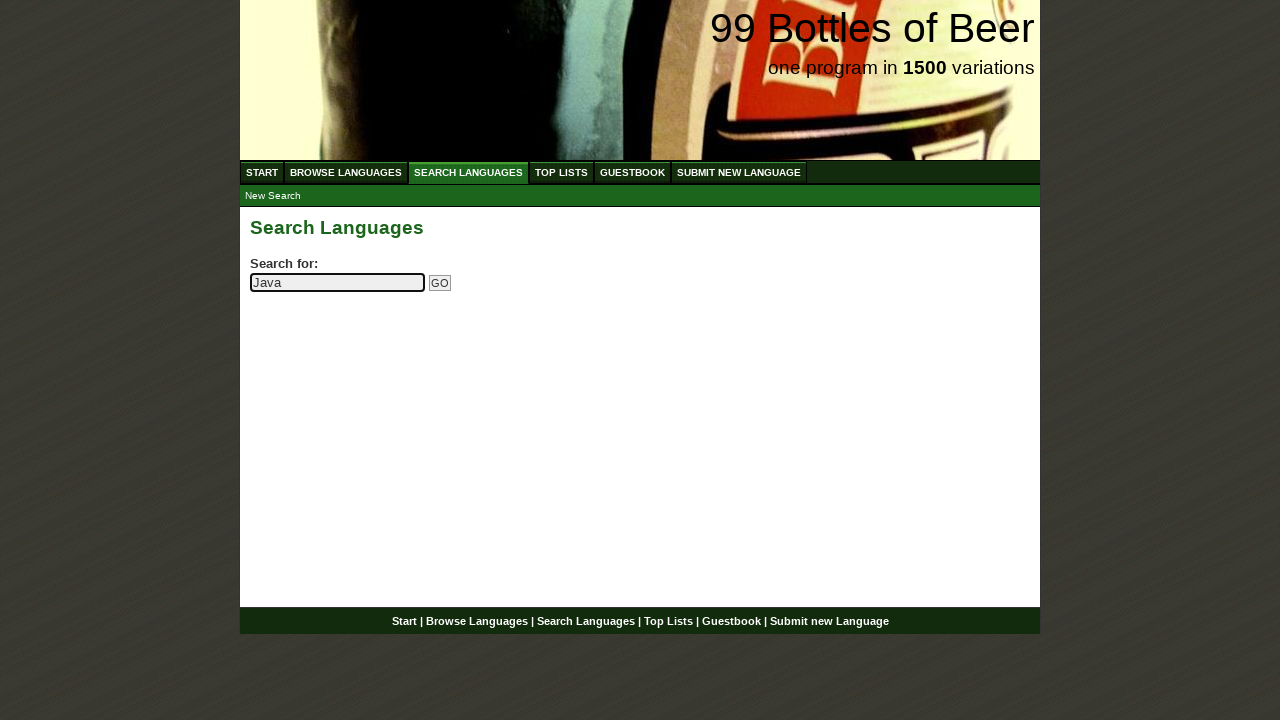

Clicked submit button to search for Java at (440, 283) on xpath=//input[@type='submit']
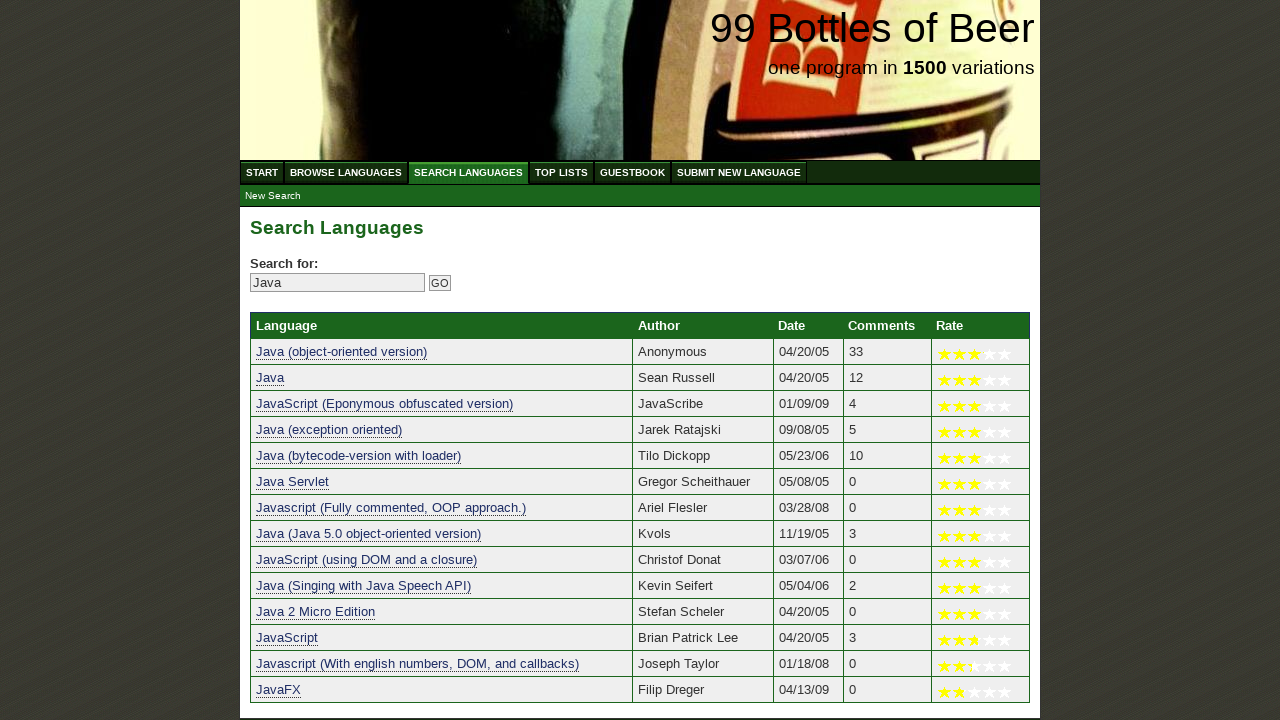

Search results table loaded with comment counts verified
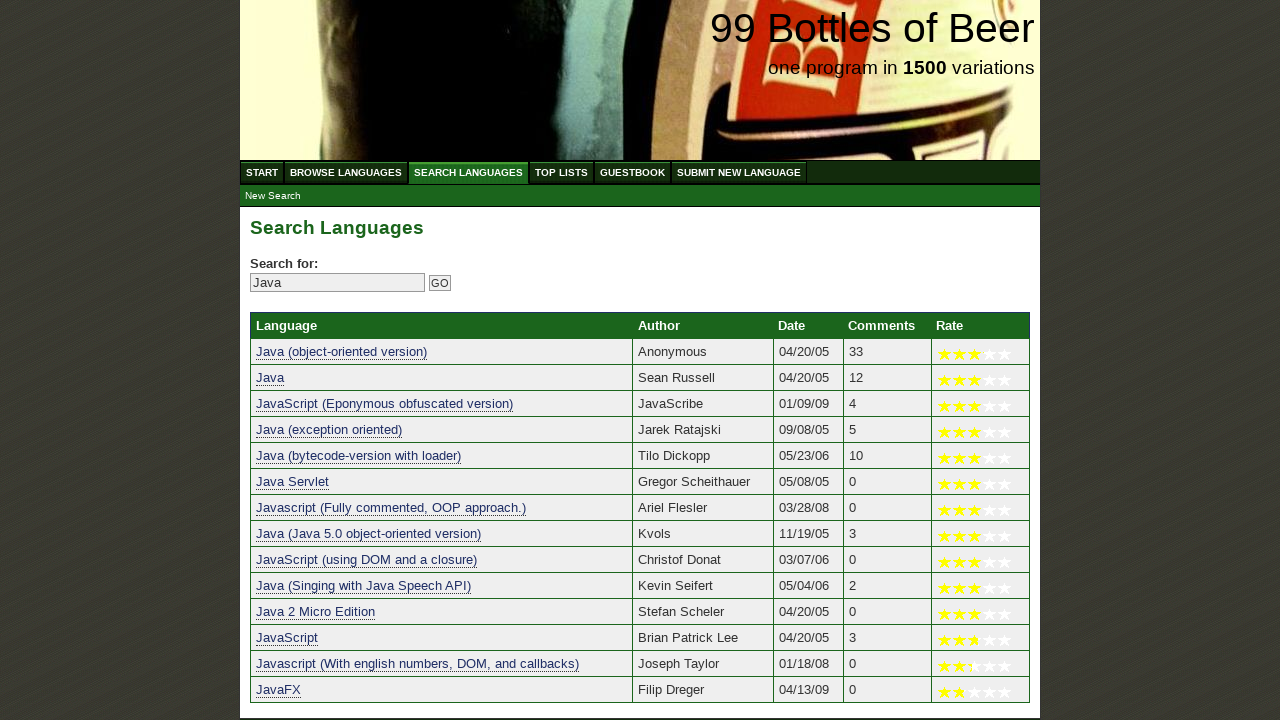

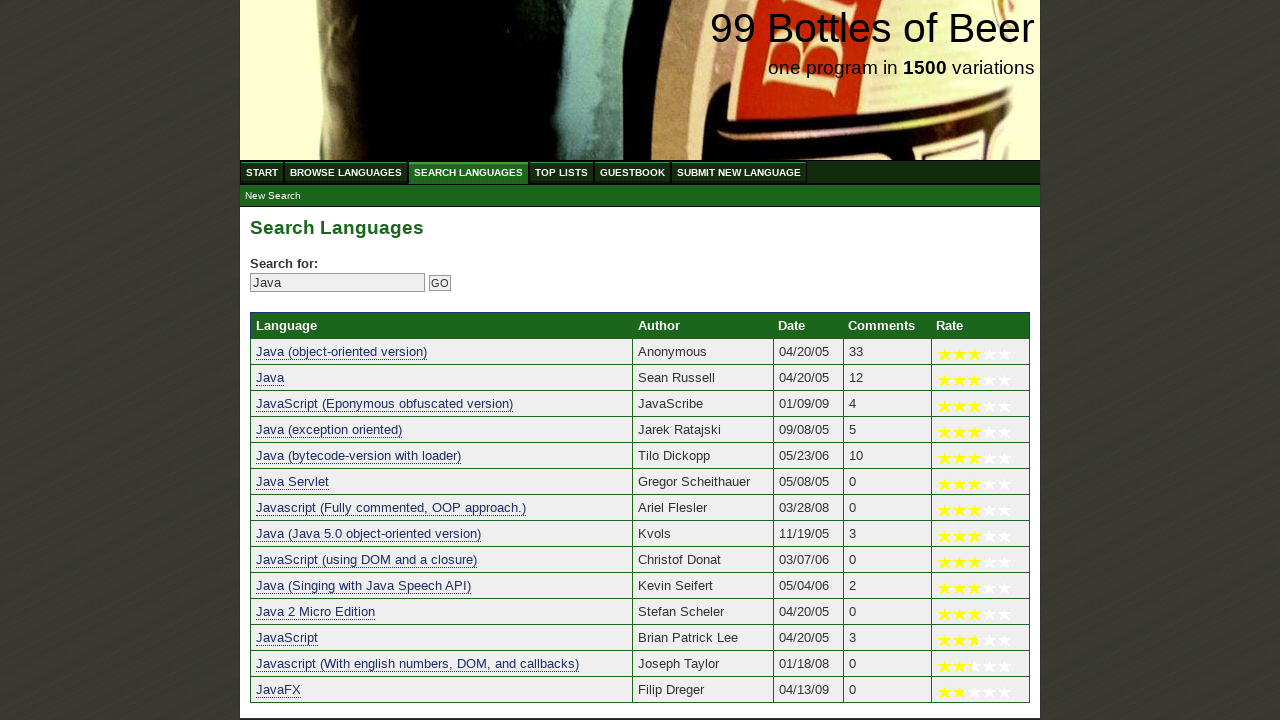